Tests iframe functionality by verifying header text visibility, switching to iframe to enter text in a textbox, and then switching back to verify a link is displayed

Starting URL: https://the-internet.herokuapp.com/iframe

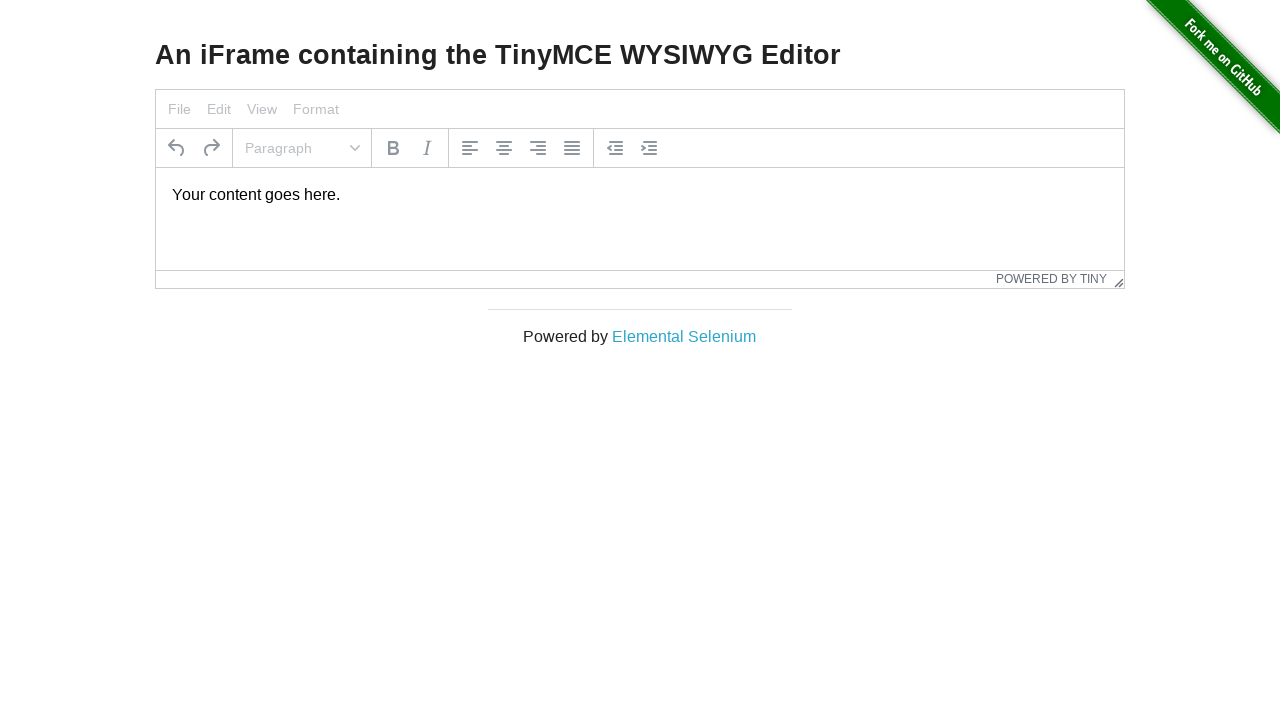

Verified iframe header text is visible
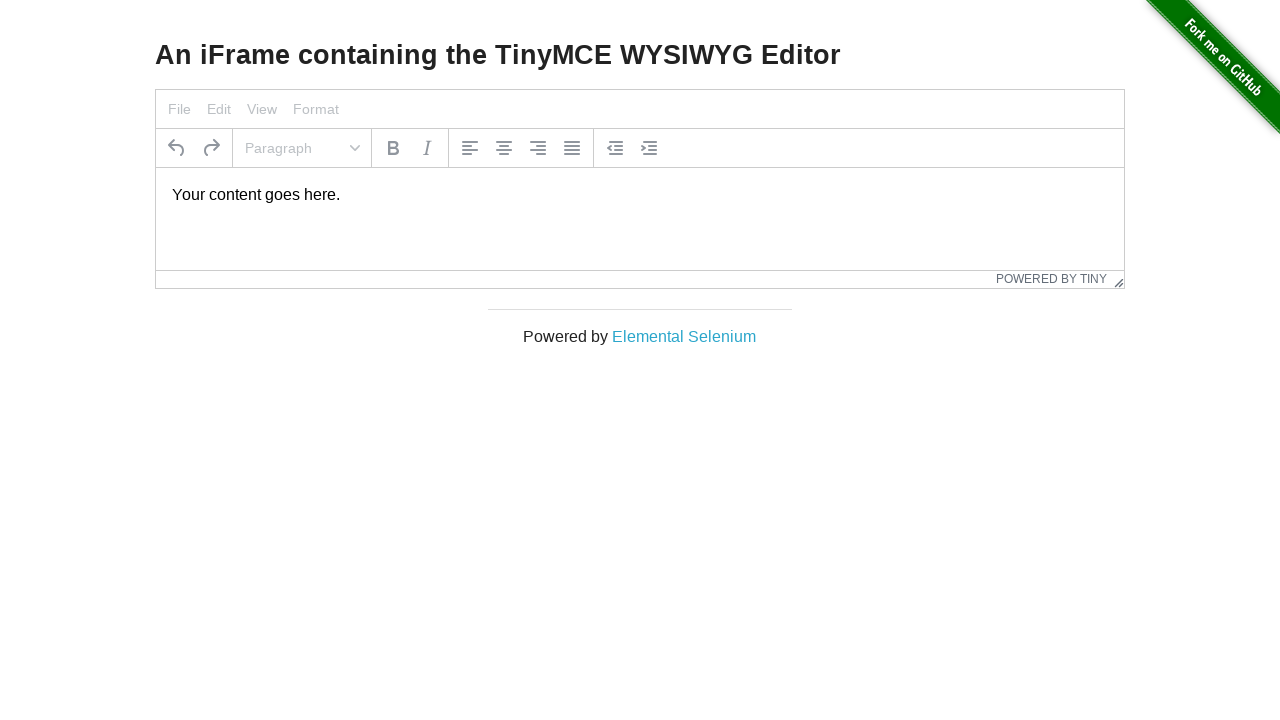

Located and switched to iframe with ID mce_0_ifr
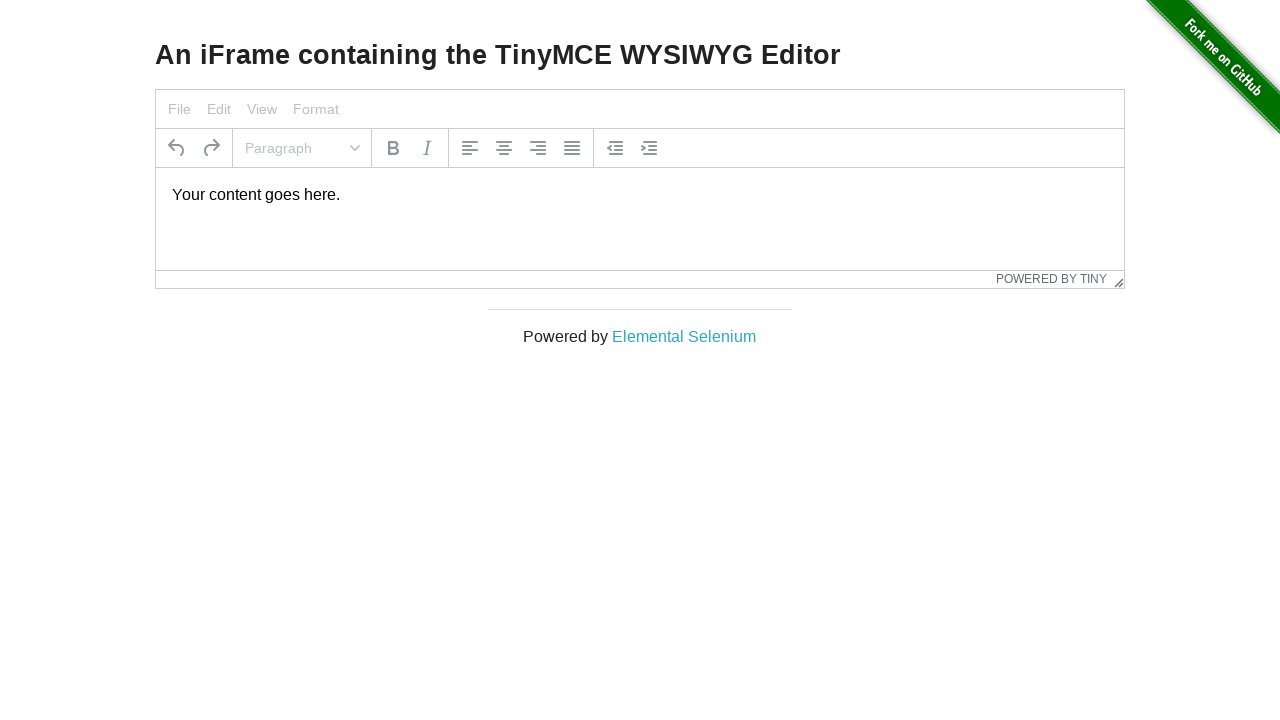

Clicked on textbox inside iframe at (640, 195) on #mce_0_ifr >> internal:control=enter-frame >> p
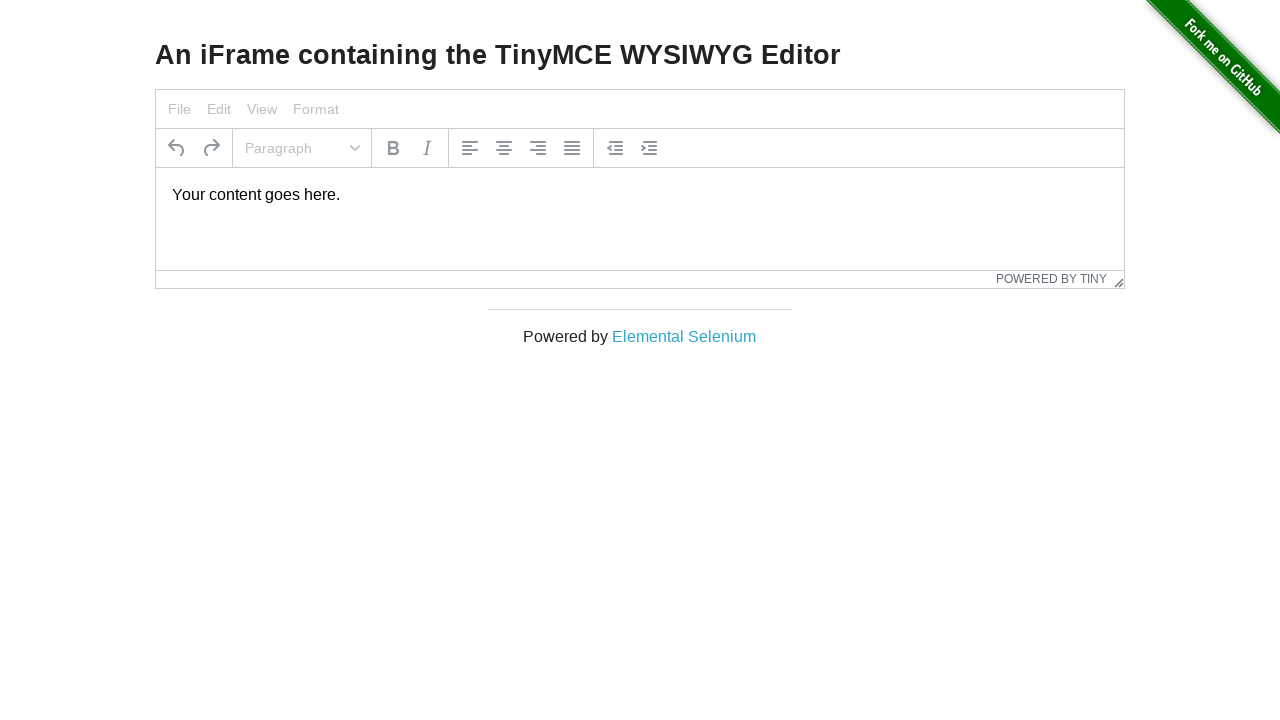

Selected all text in textbox using Ctrl+A
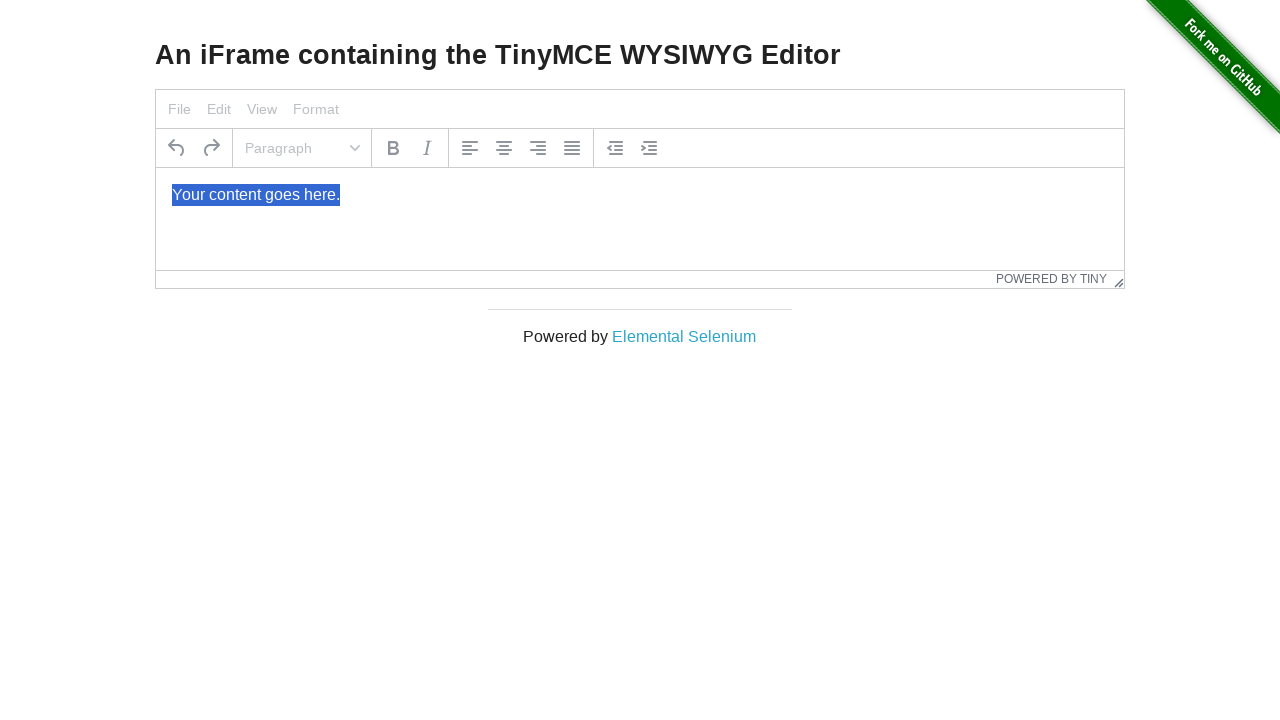

Typed 'Merhaba Dünya!' into textbox
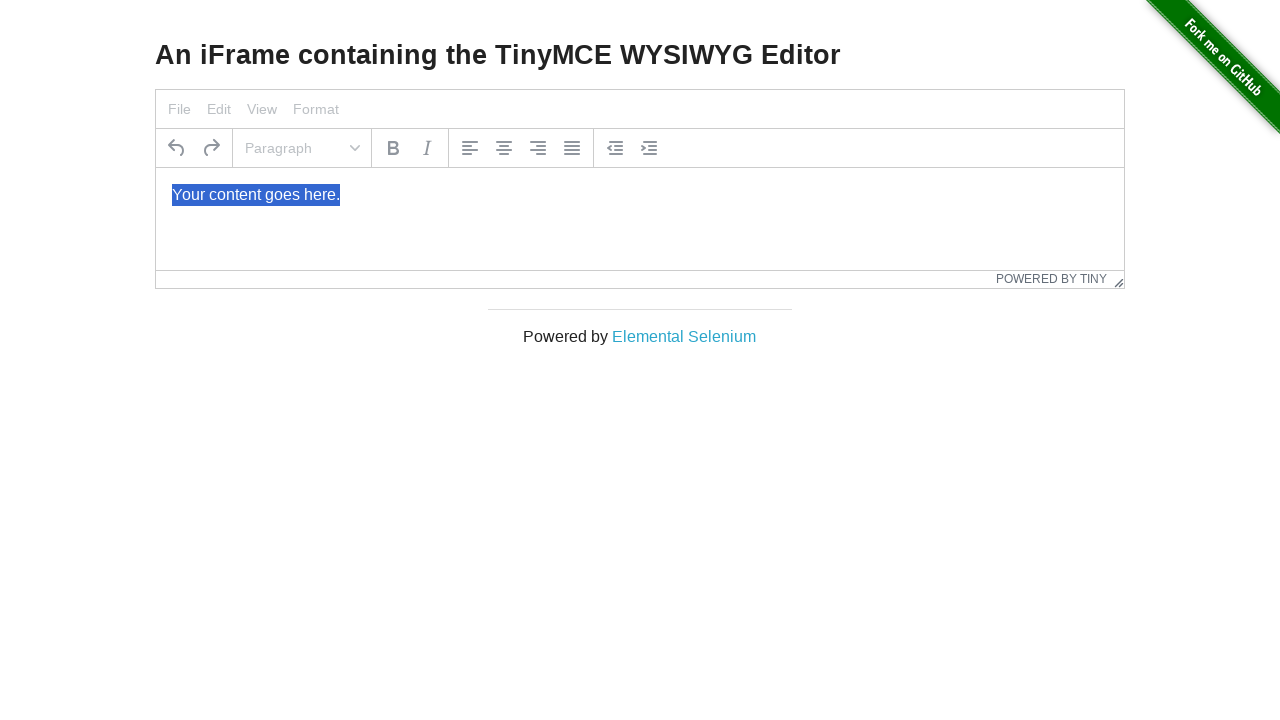

Verified Elemental Selenium link is visible
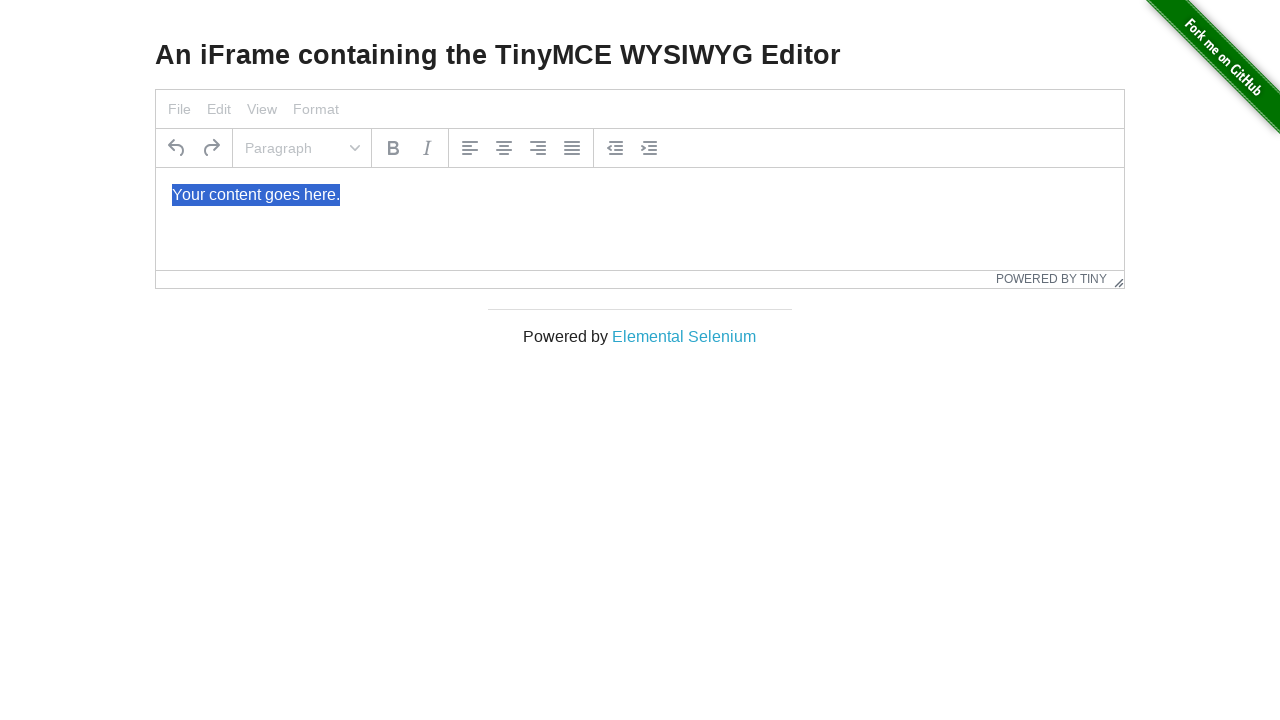

Printed Elemental Selenium link text content
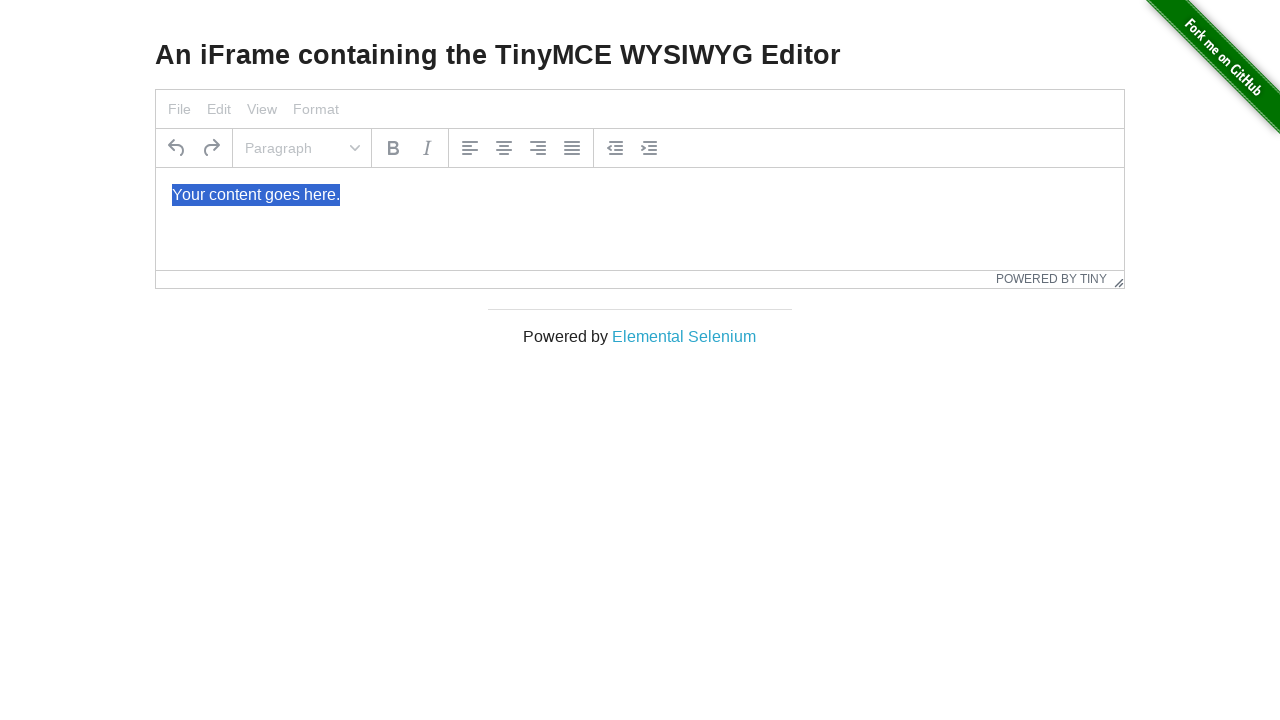

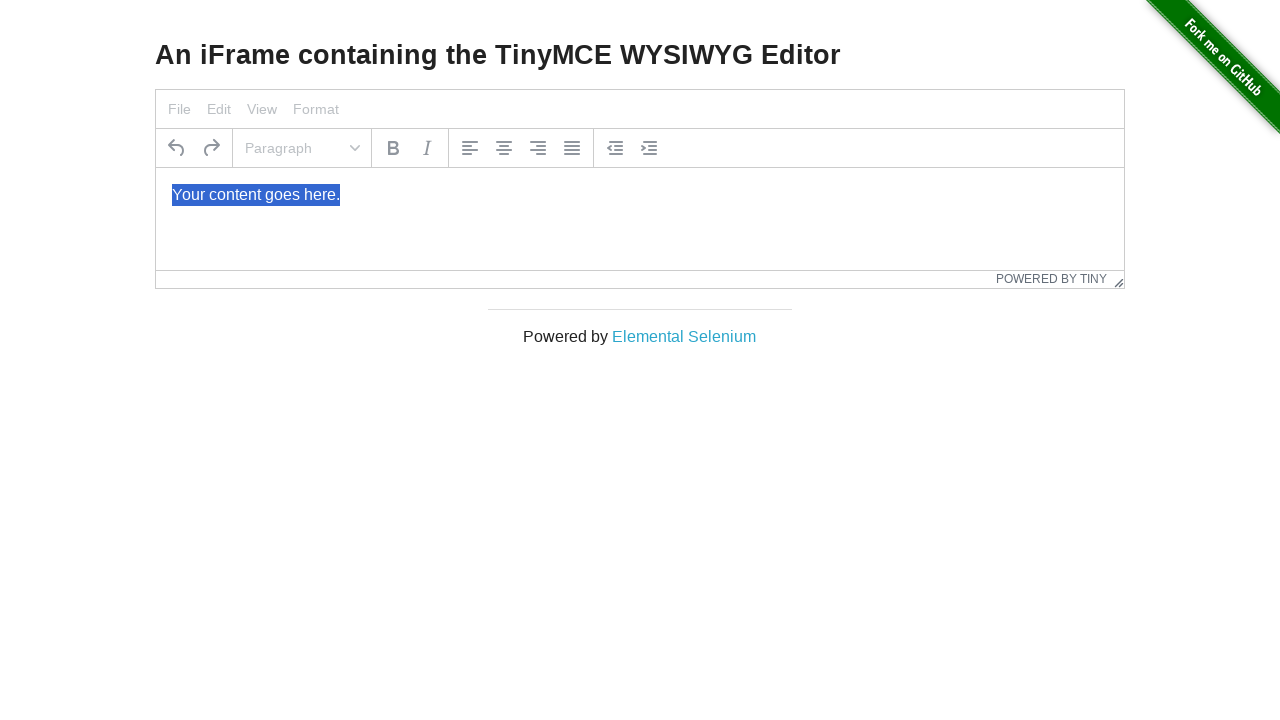